Tests clicking on cookie banner button within shadow DOM on Mercedes-Benz website

Starting URL: https://www.mercedes-benz.co.uk/passengercars.html?group=all&subgroup=all.hatchback&view=BODYTYPE

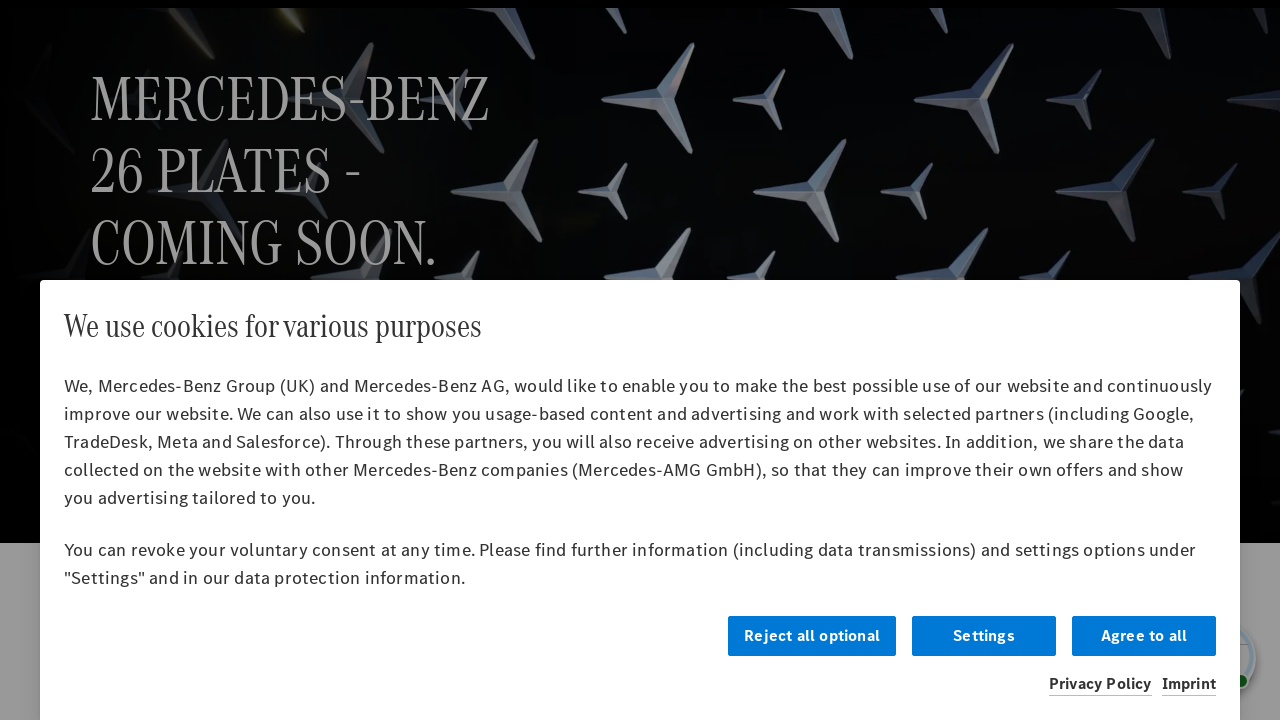

Waited 3 seconds for cookie banner to appear
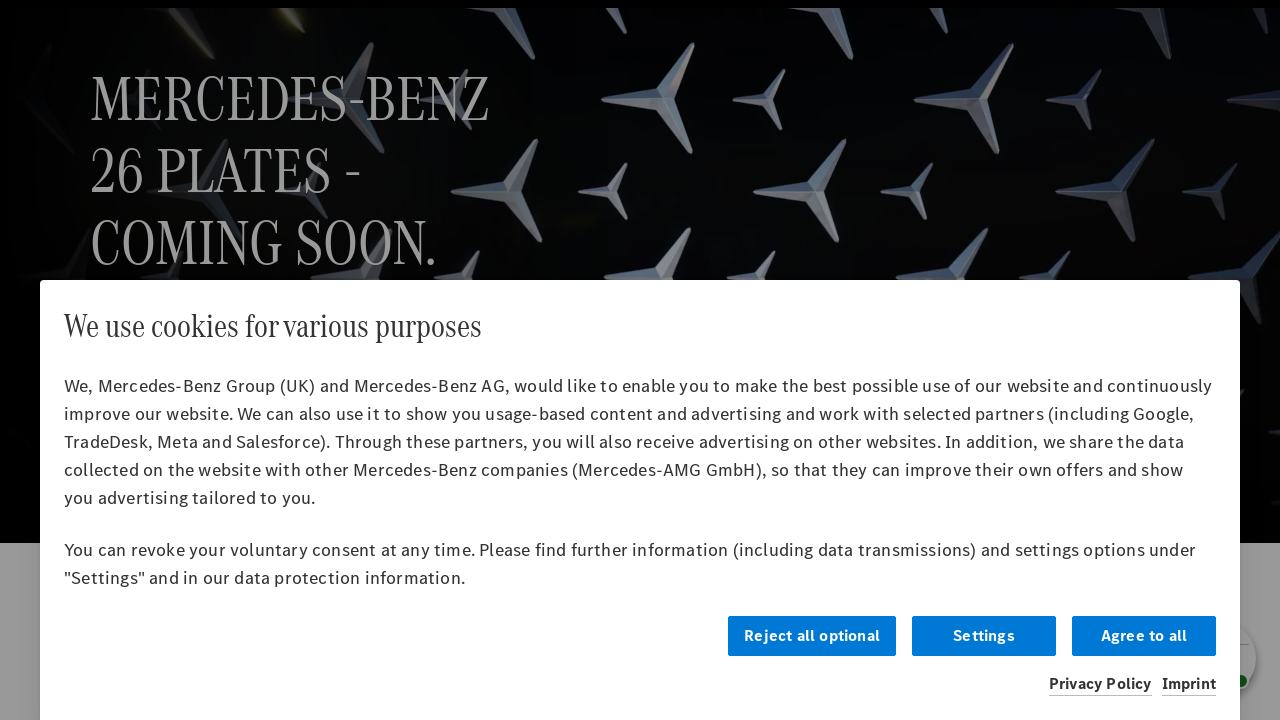

Clicked accept all button in shadow DOM of cookie banner
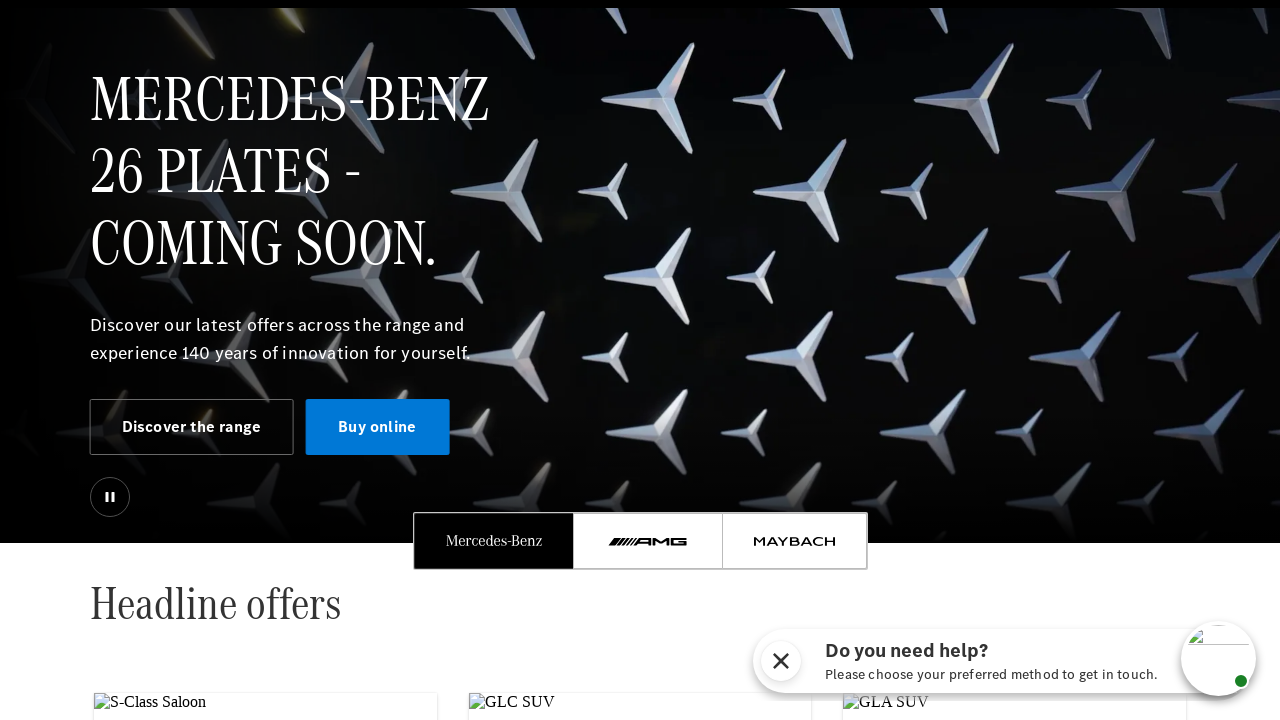

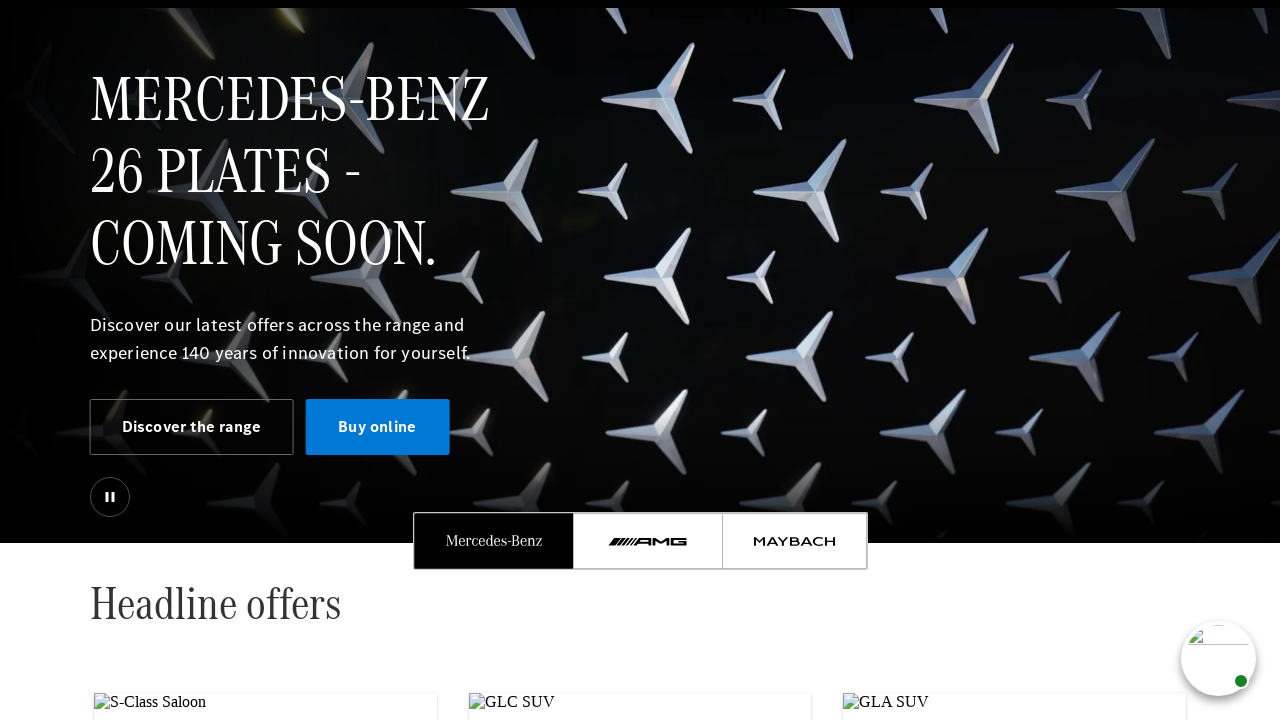